Tests dynamic loading where element is rendered after loading bar, clicks start button and waits for finish text to appear

Starting URL: http://the-internet.herokuapp.com/dynamic_loading/2

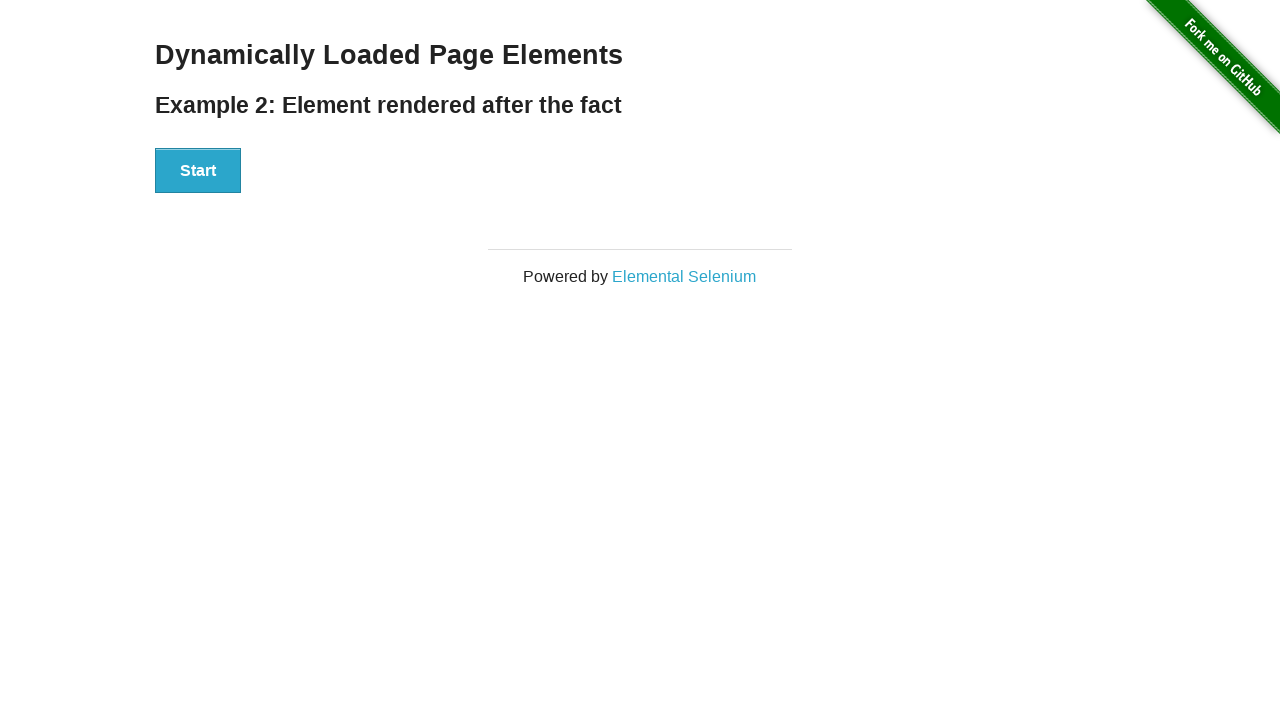

Clicked the Start button to initiate dynamic loading at (198, 171) on #start button
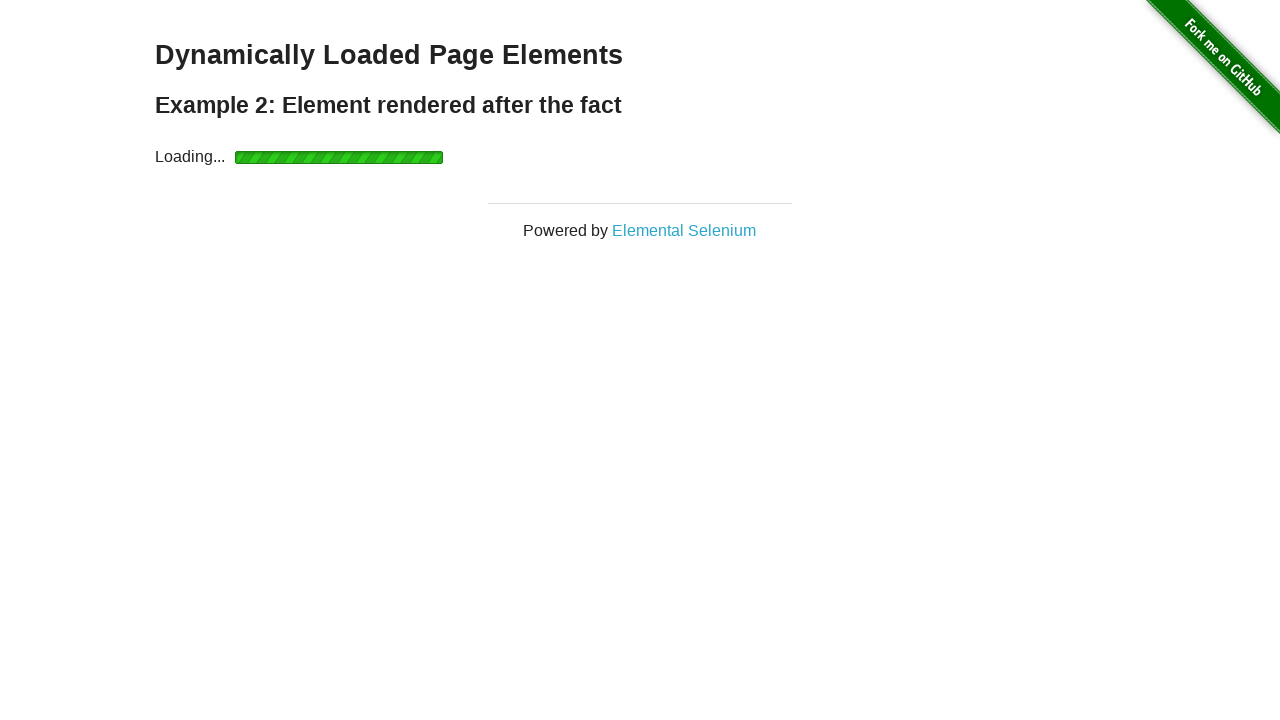

Loading completed and finish element is now visible
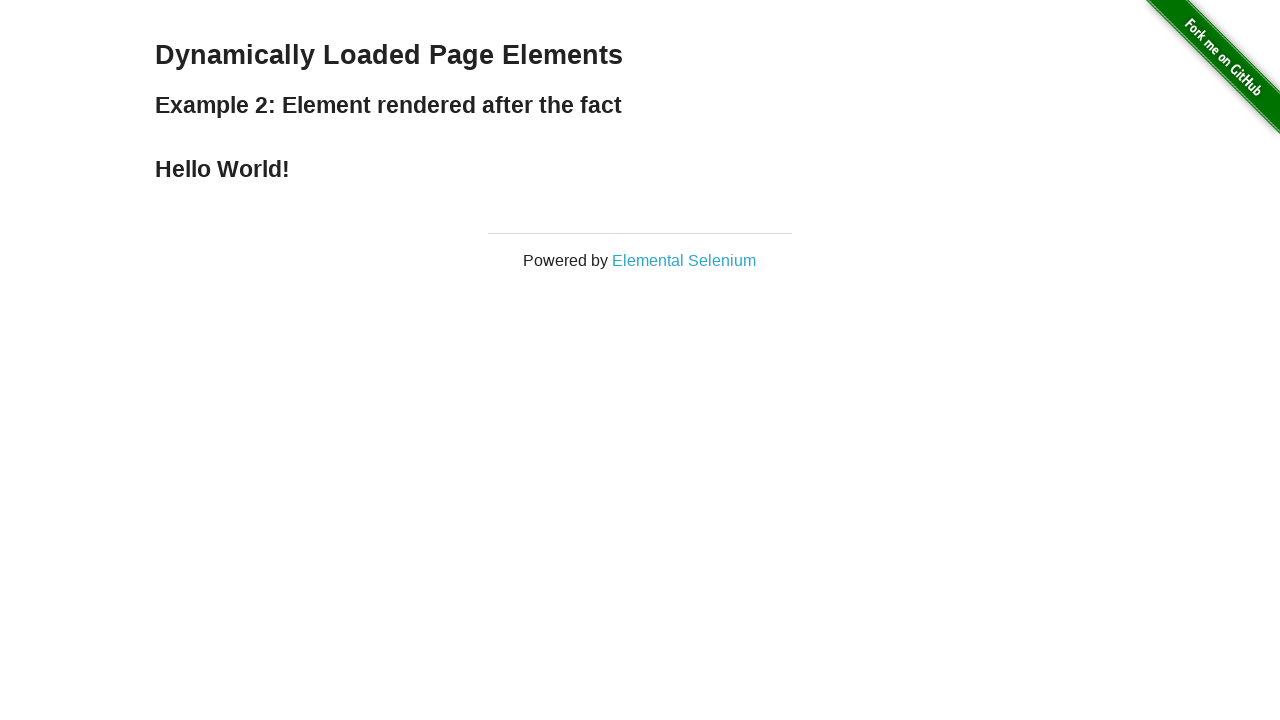

Retrieved finish text content: 'Hello World!'
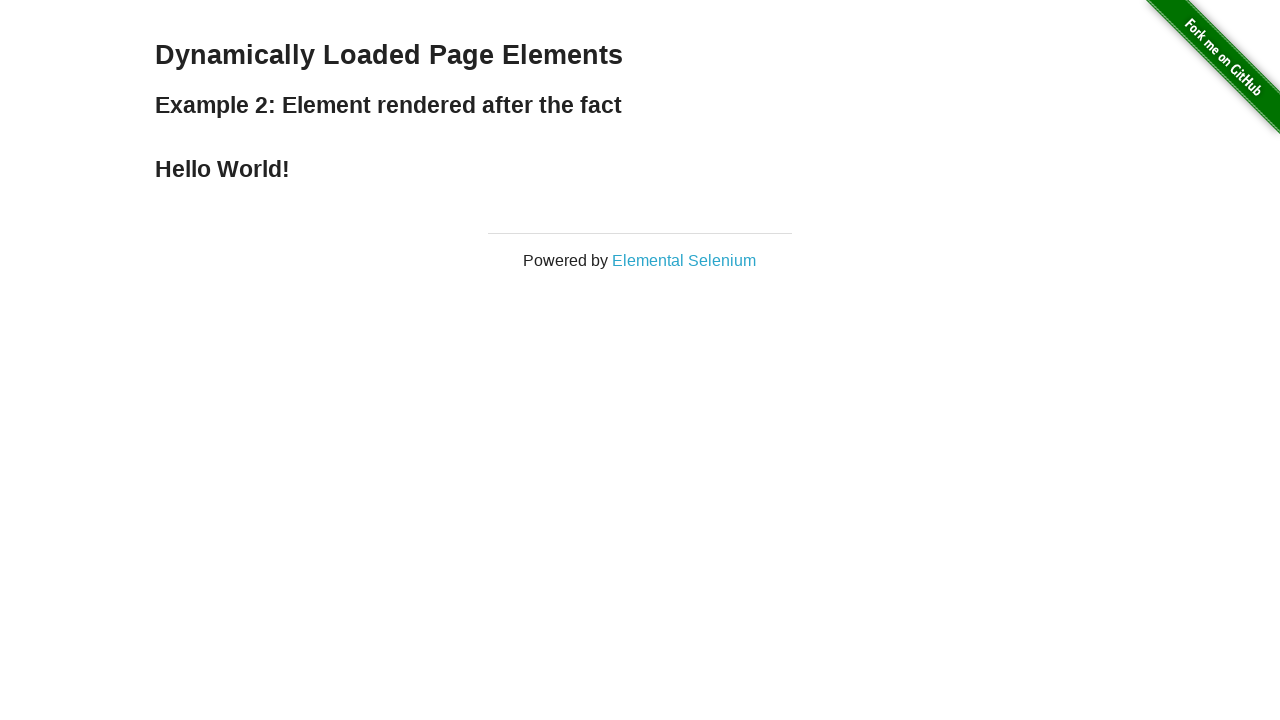

Assertion passed: finish text matches 'Hello World!'
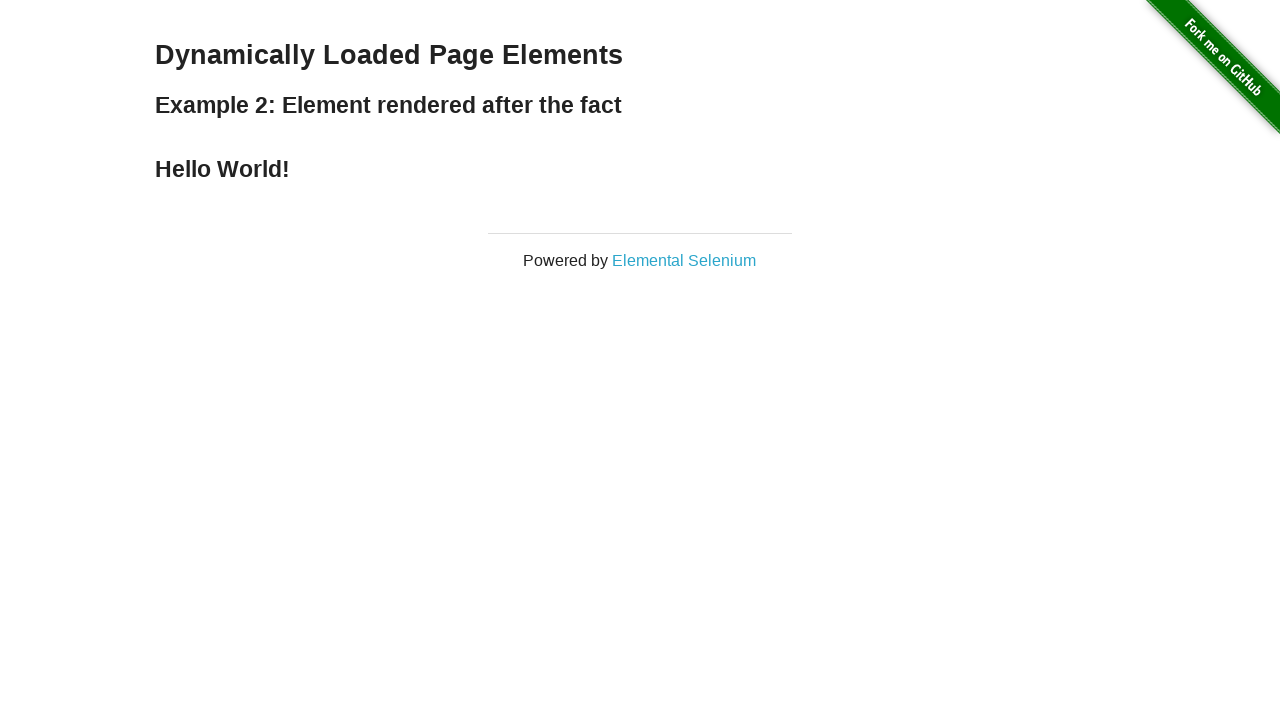

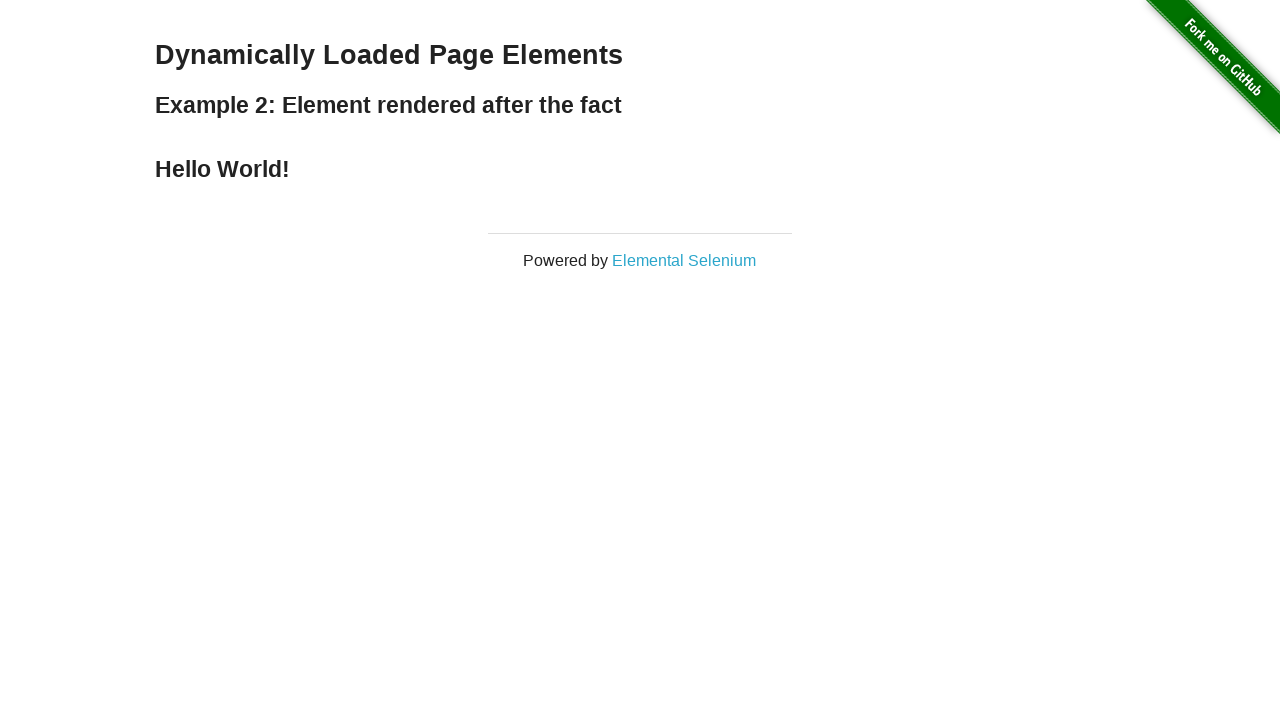